Tests form controls on an automation practice page by selecting specific radio buttons and checkboxes, and testing show/hide functionality of a text field

Starting URL: https://rahulshettyacademy.com/AutomationPractice/

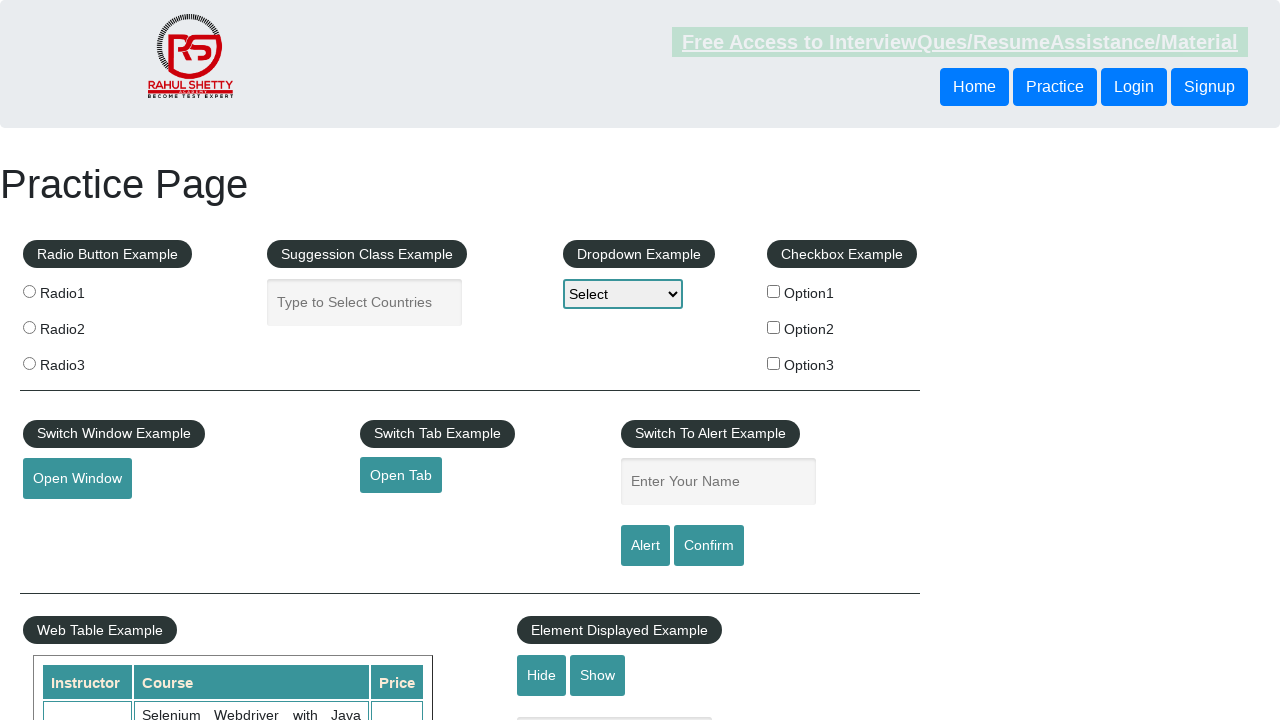

Clicked radio button with value 'radio2' at (29, 327) on input[type='radio'] >> nth=1
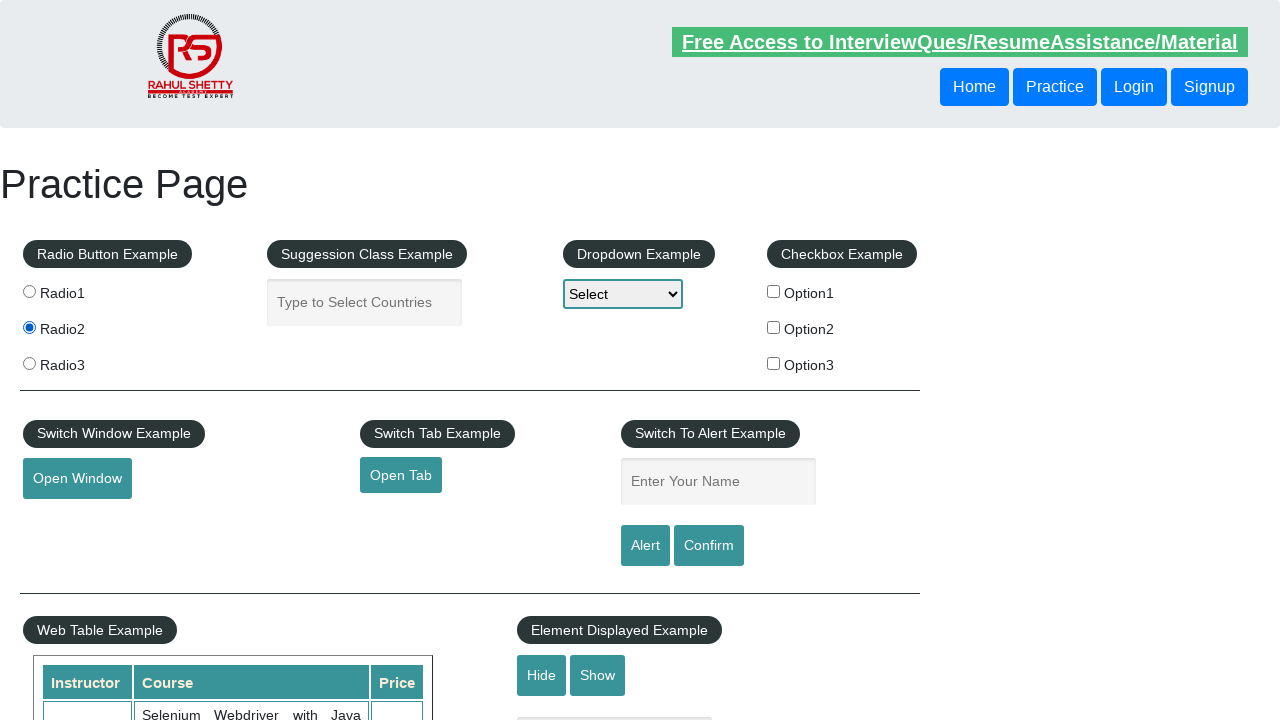

Clicked checkbox with value 'option2' at (774, 327) on input[type='checkbox'] >> nth=1
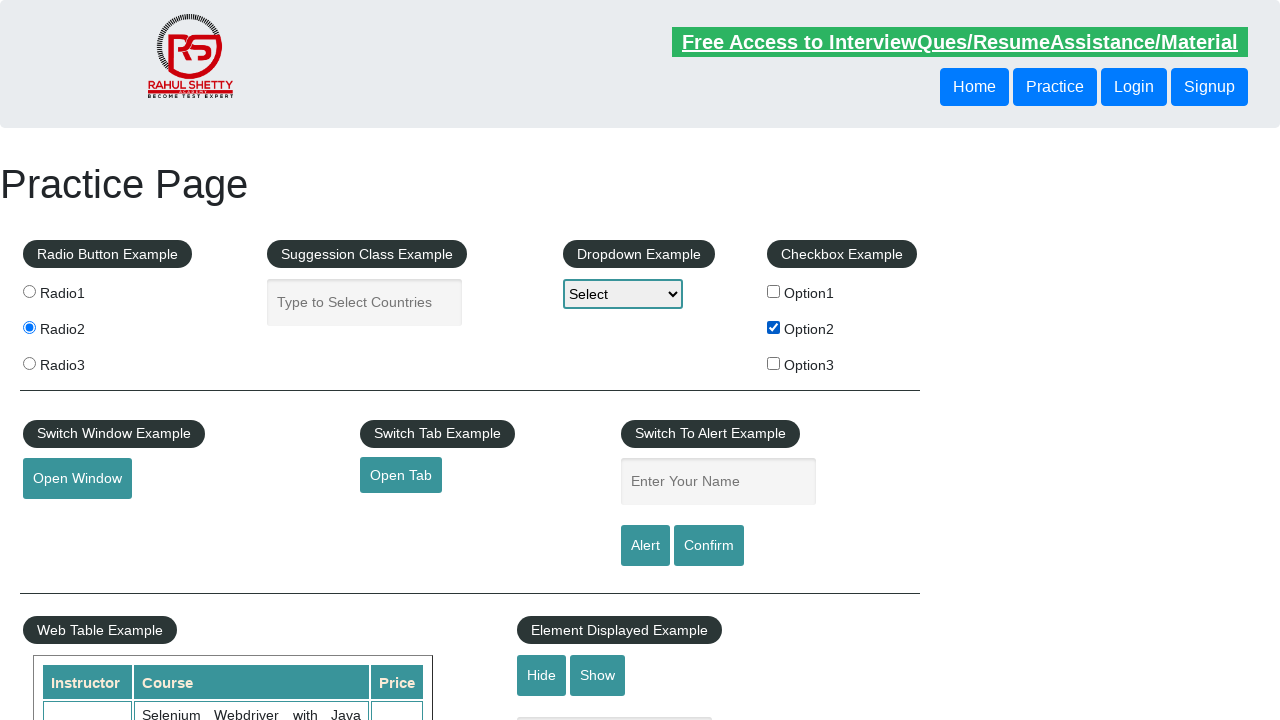

Clicked hide button to test text field visibility toggle at (542, 675) on #hide-textbox
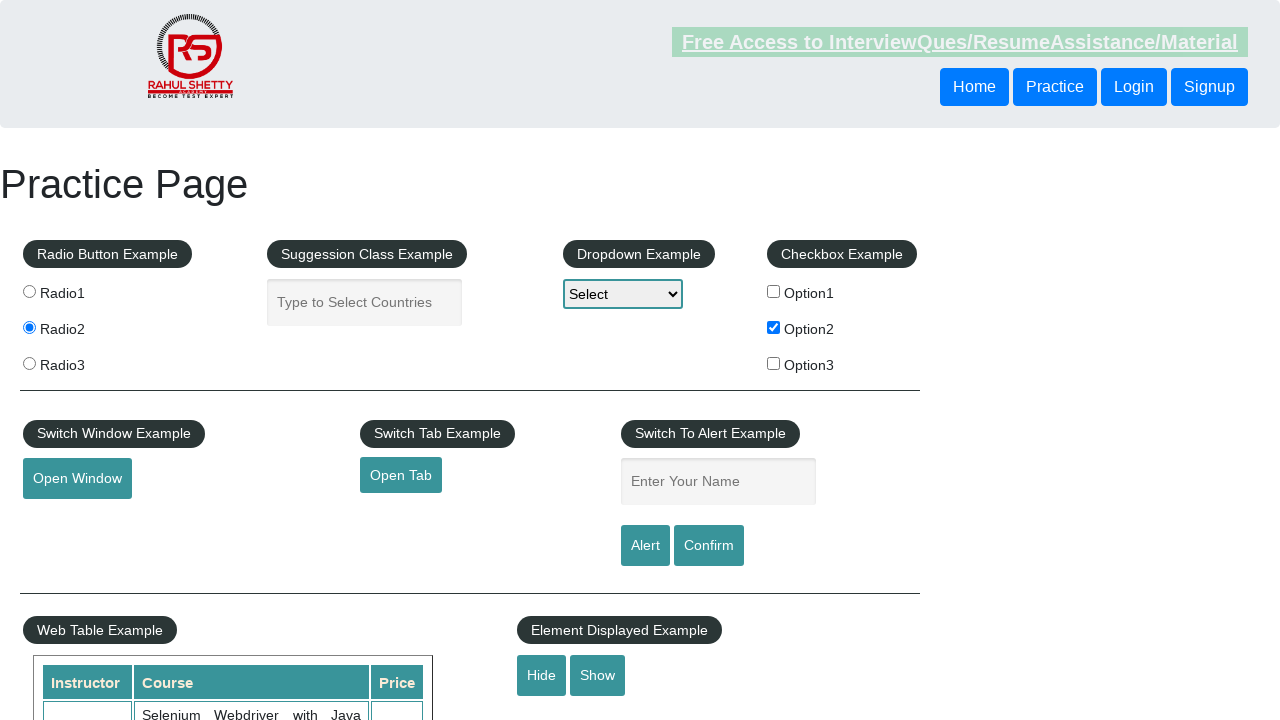

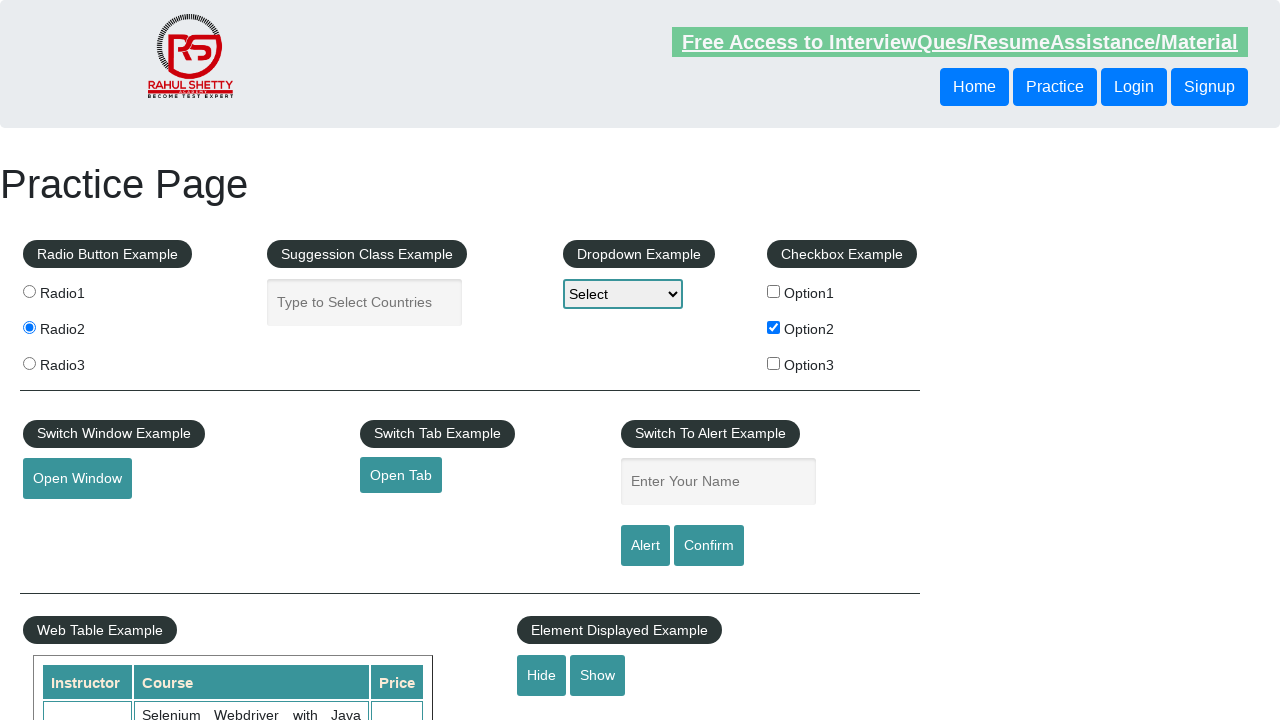